Tests combining multiple ChromeOptions configurations by navigating to a test automation blog and filling a date picker field

Starting URL: https://testautomationpractice.blogspot.com/

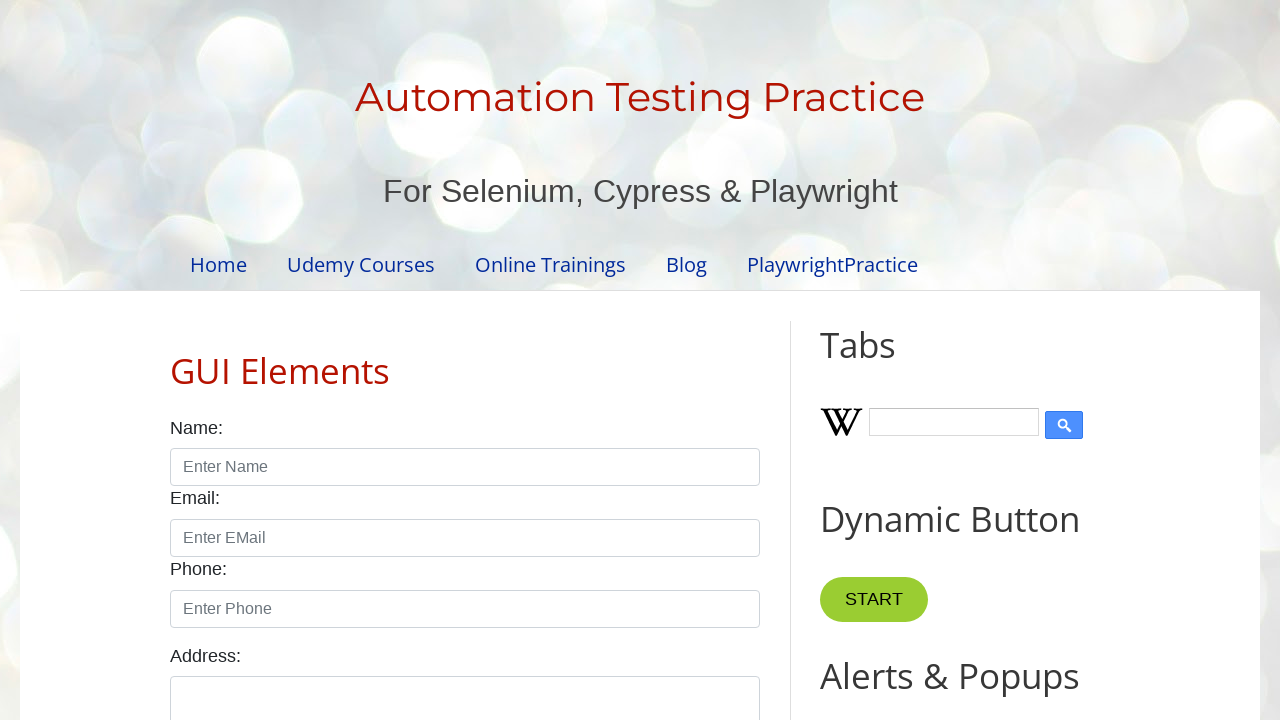

Navigated to test automation practice blog
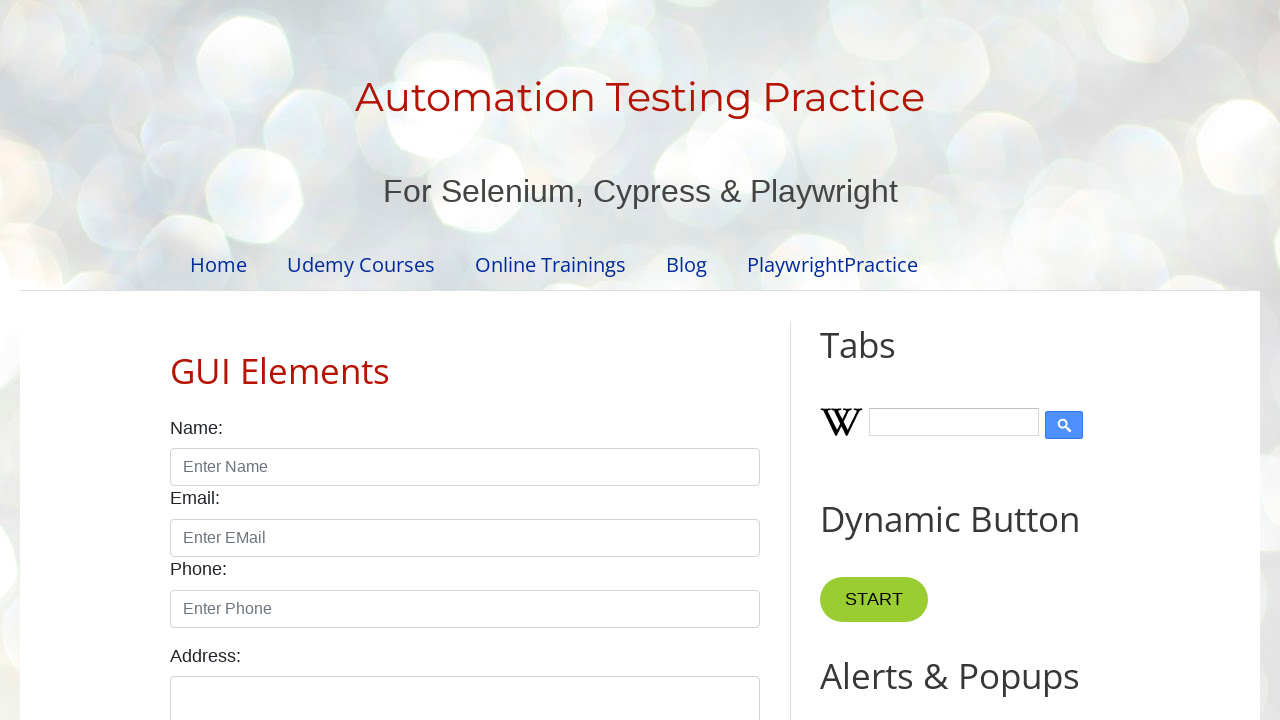

Filled date picker field with '12/12/2012' on input#datepicker
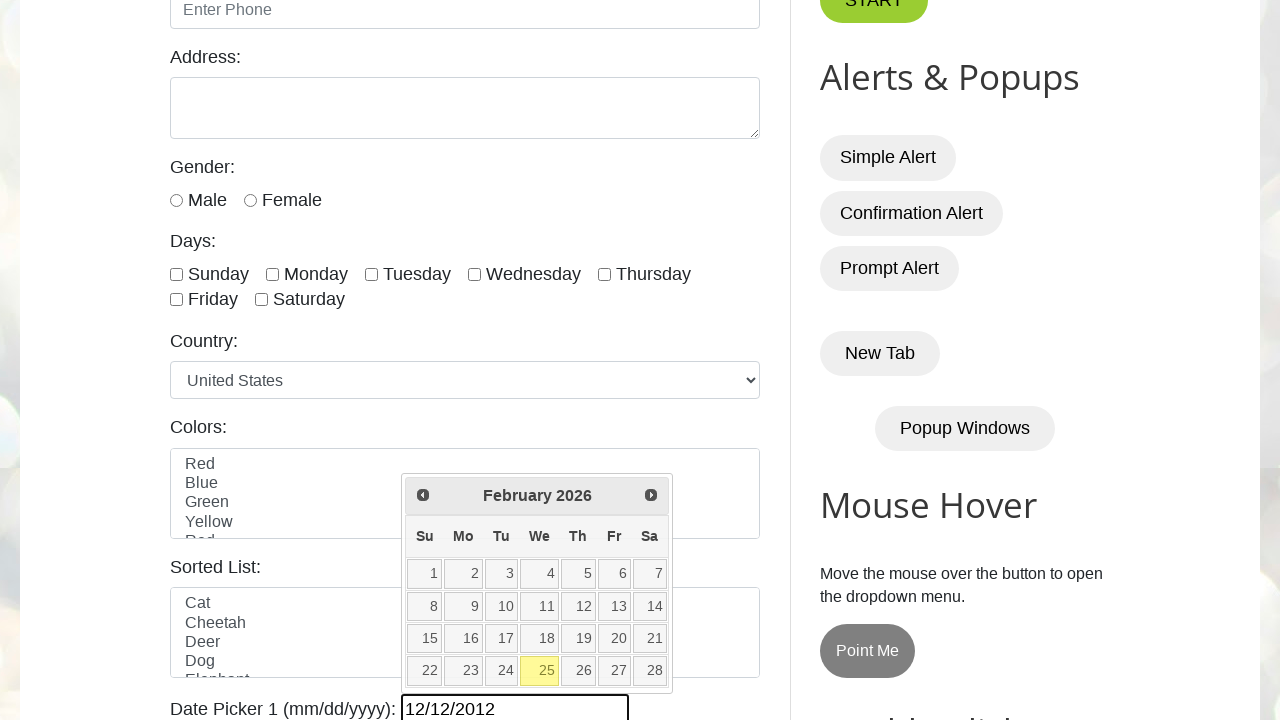

Pressed Enter to submit date picker on input#datepicker
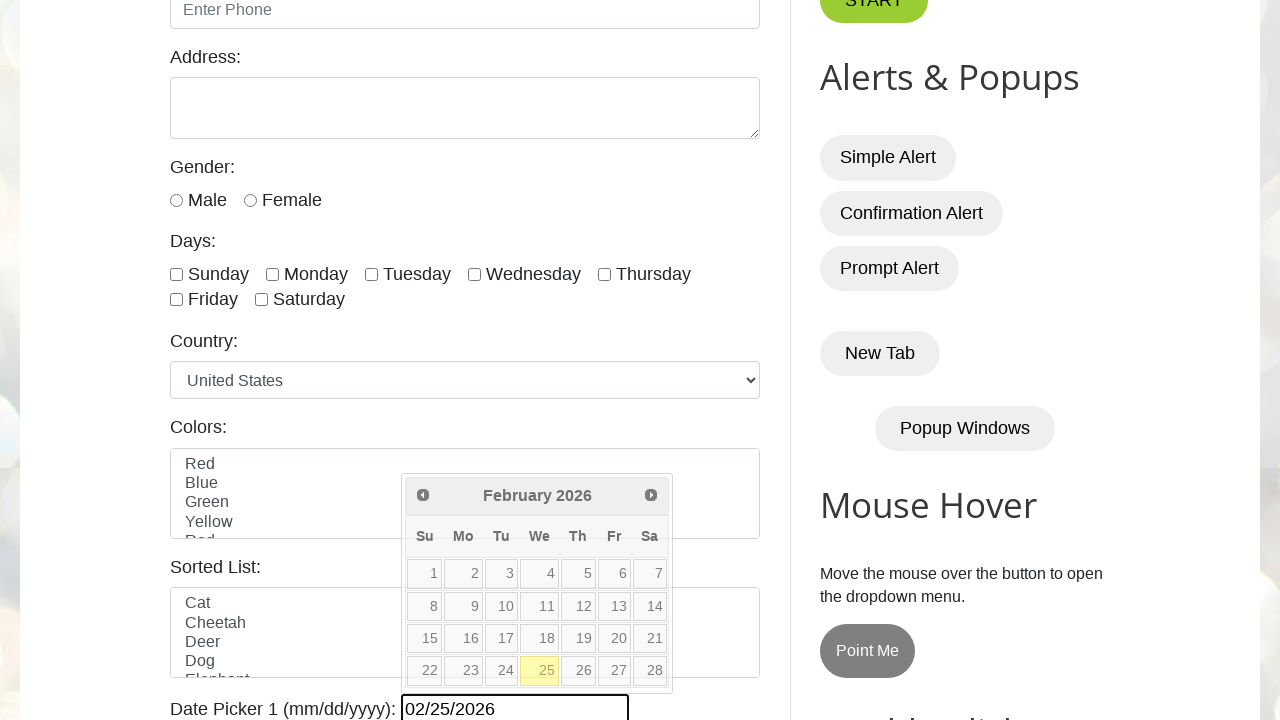

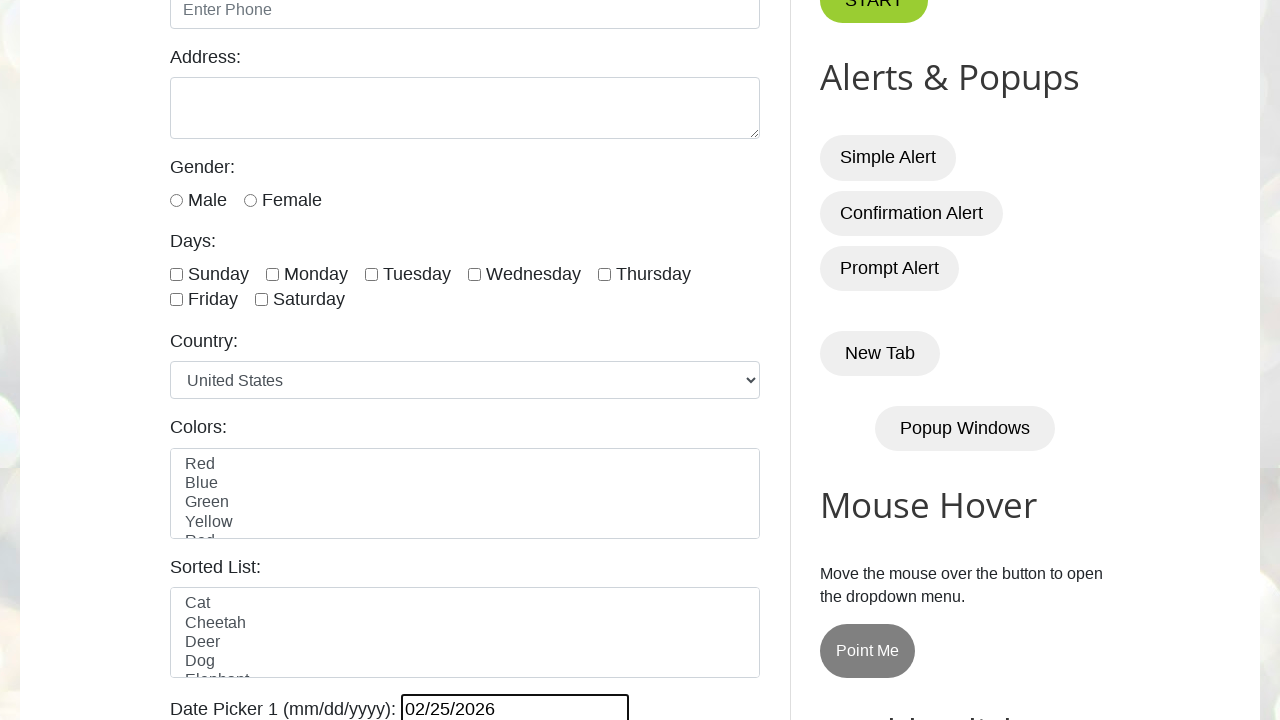